Verifies that the URL is correct after clicking on Form Authentication link

Starting URL: https://the-internet.herokuapp.com/

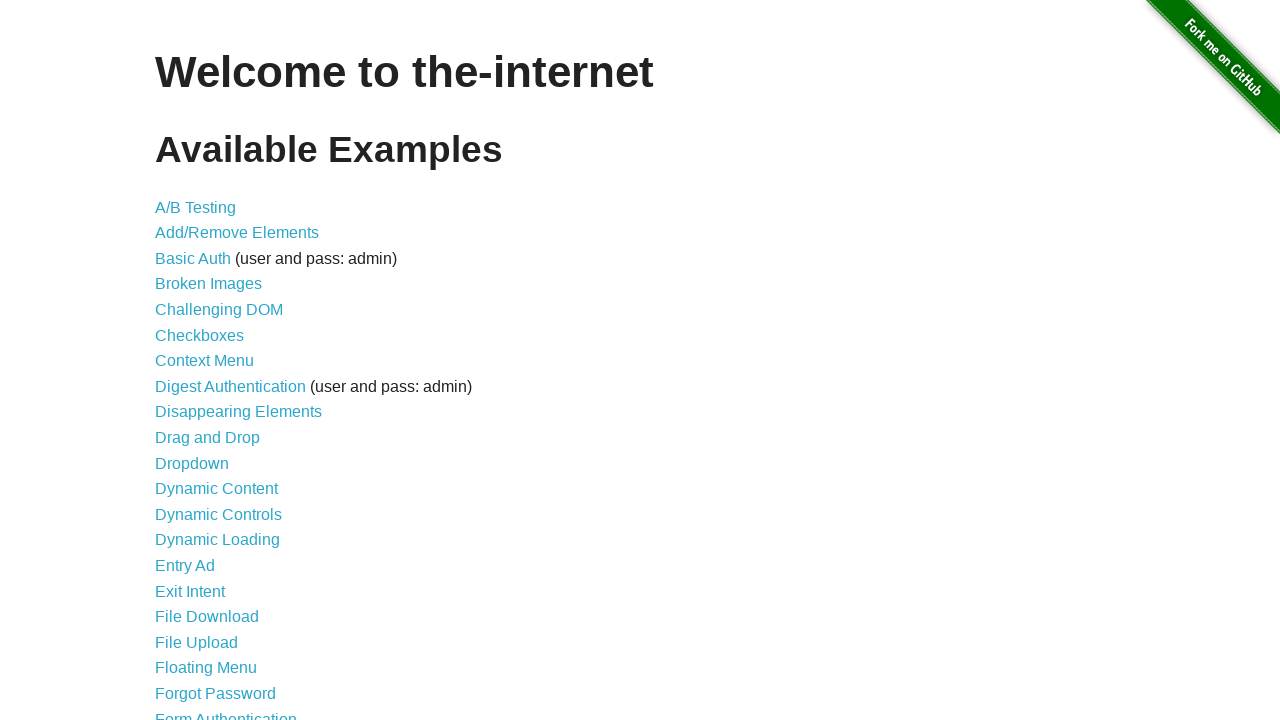

Clicked on Form Authentication link at (226, 712) on a[href="/login"]
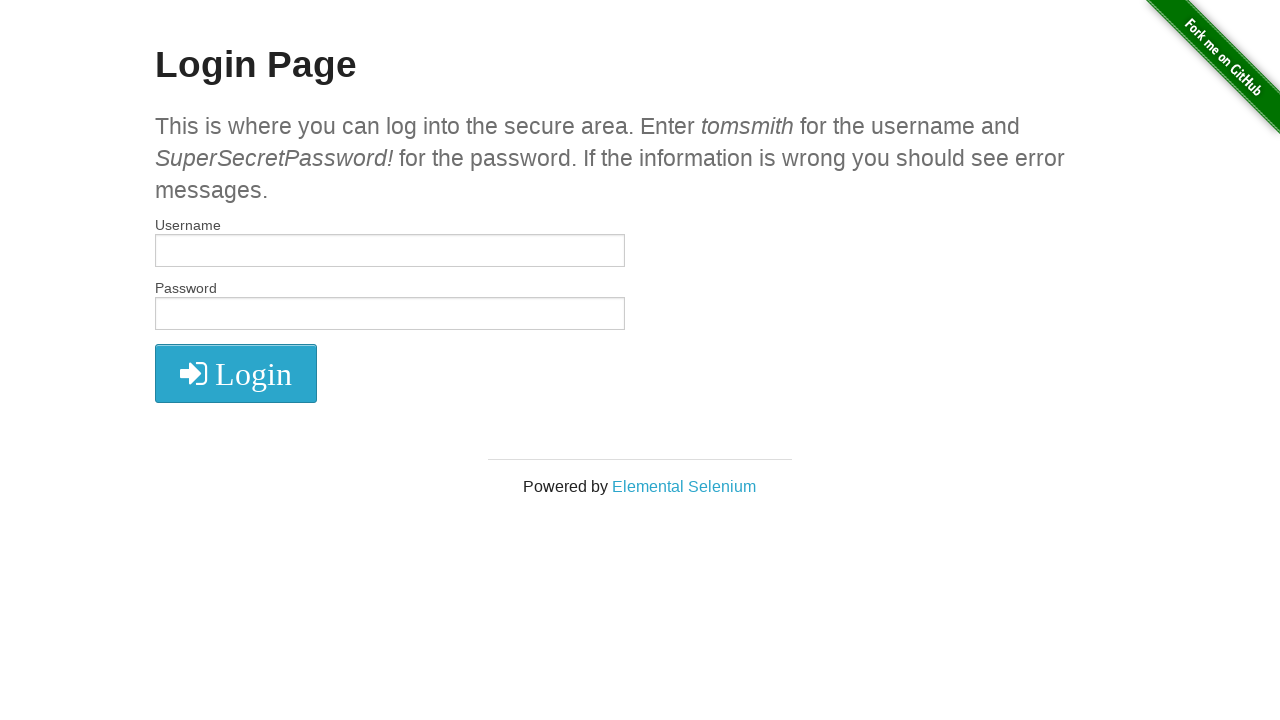

Verified that URL is correct after clicking Form Authentication link
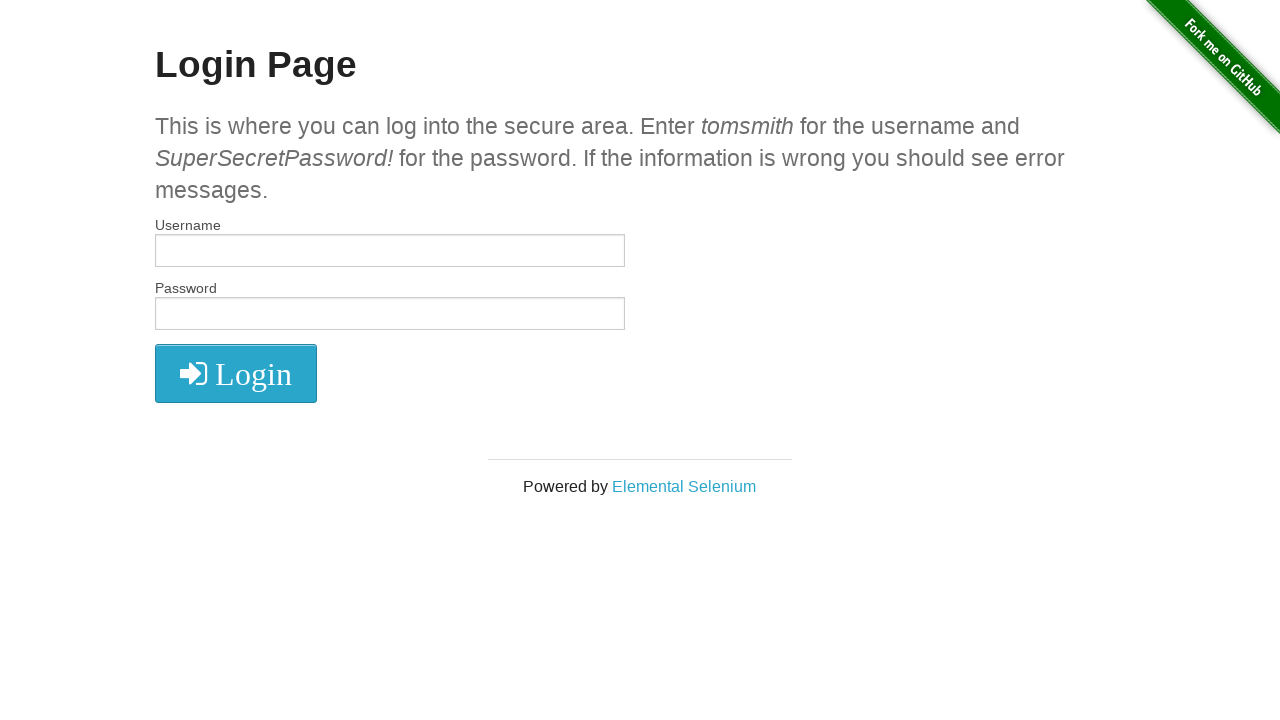

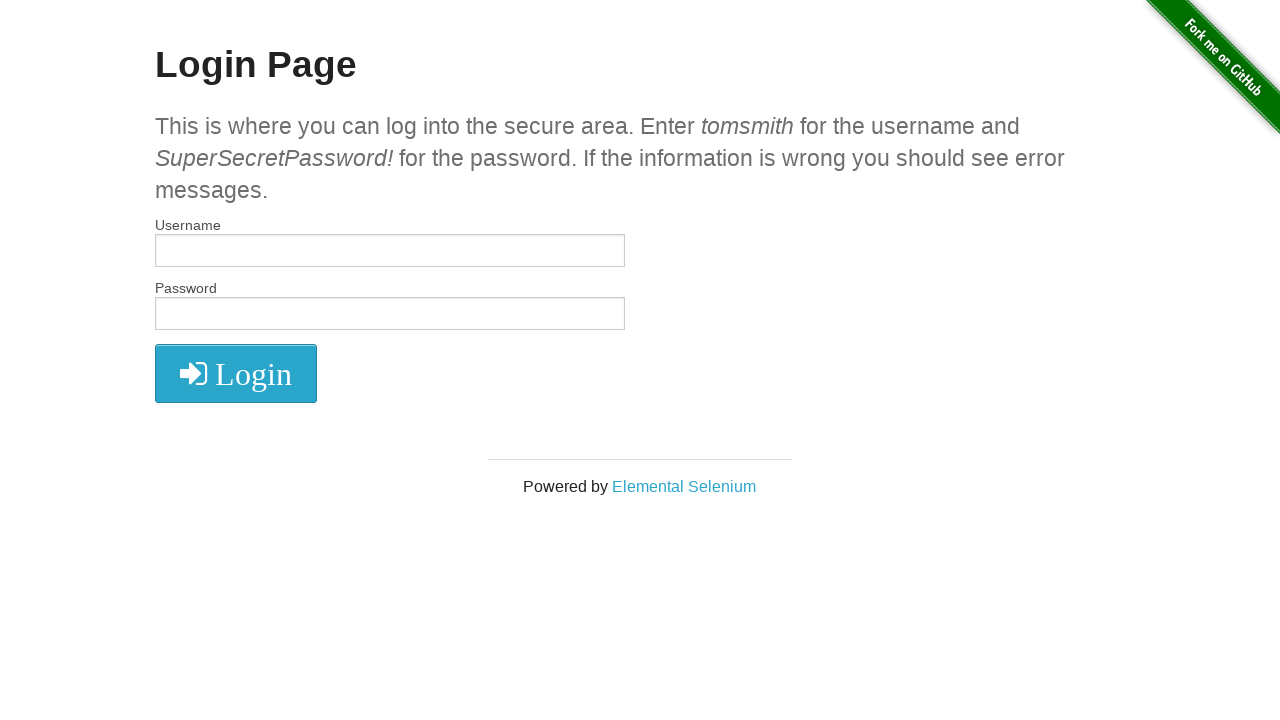